Tests that edits are saved when the edit textbox loses focus (blur event)

Starting URL: https://demo.playwright.dev/todomvc/

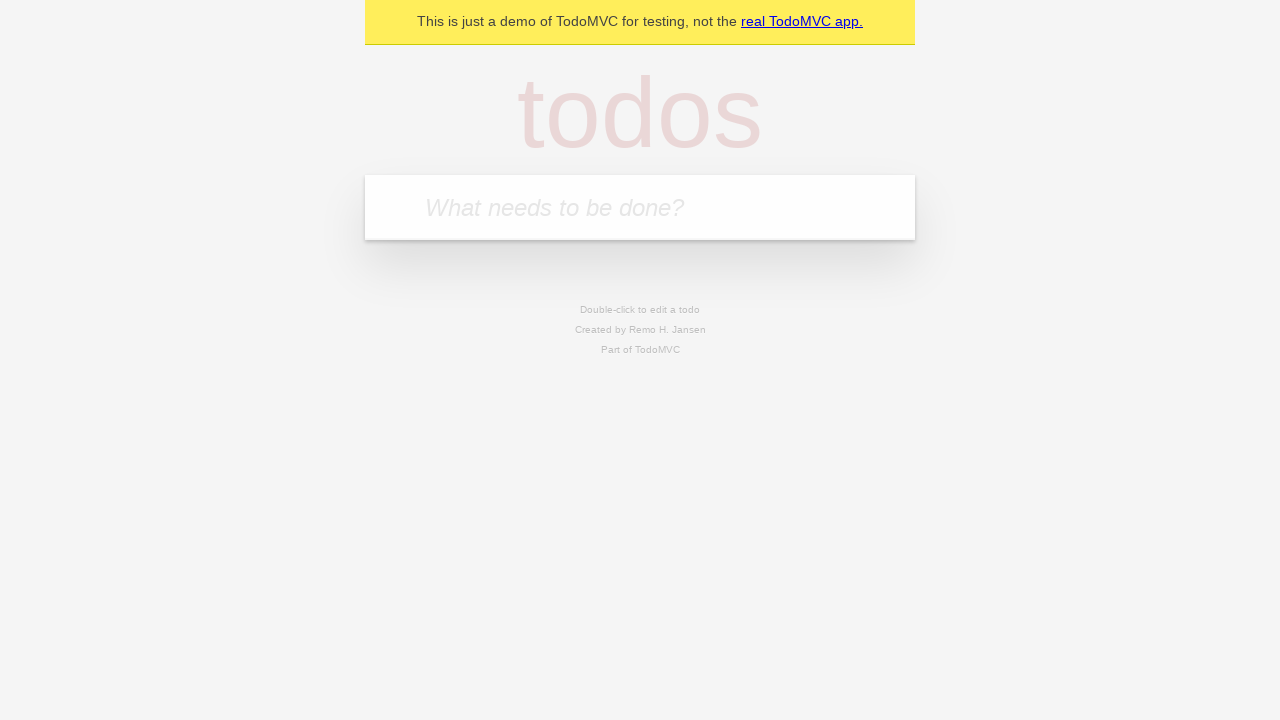

Filled new todo field with 'buy some cheese' on internal:attr=[placeholder="What needs to be done?"i]
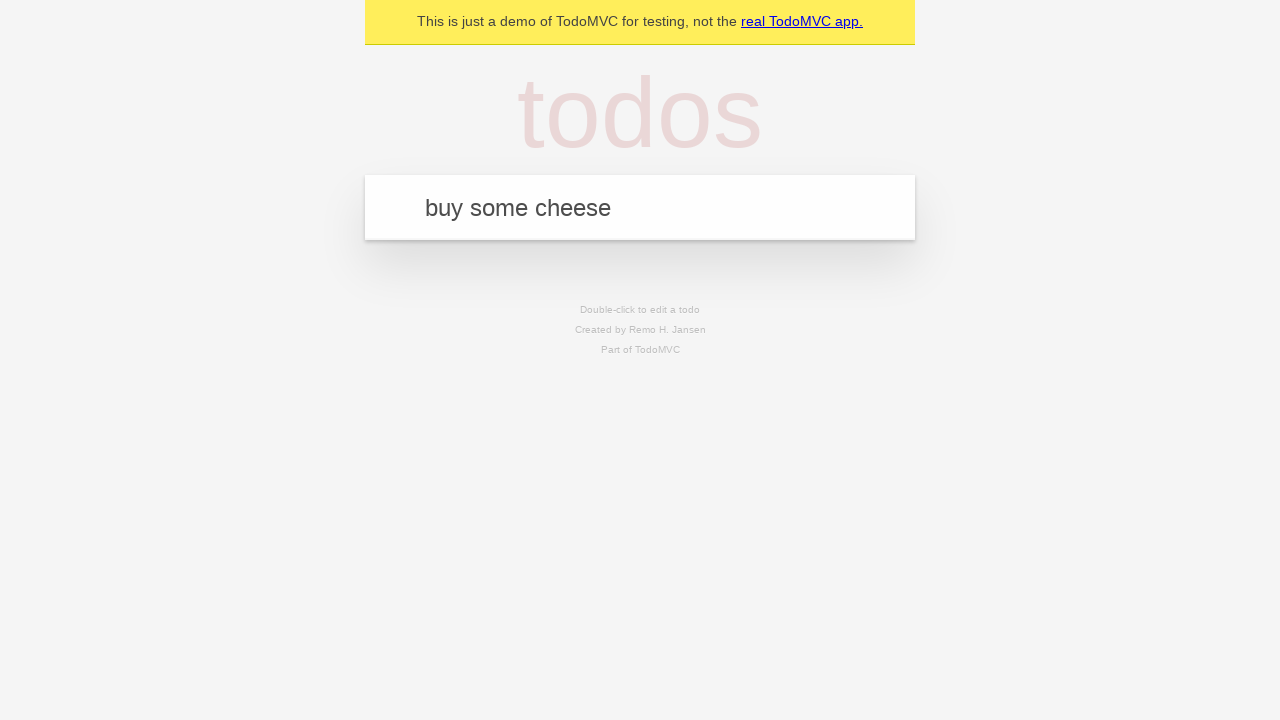

Pressed Enter to add todo 'buy some cheese' on internal:attr=[placeholder="What needs to be done?"i]
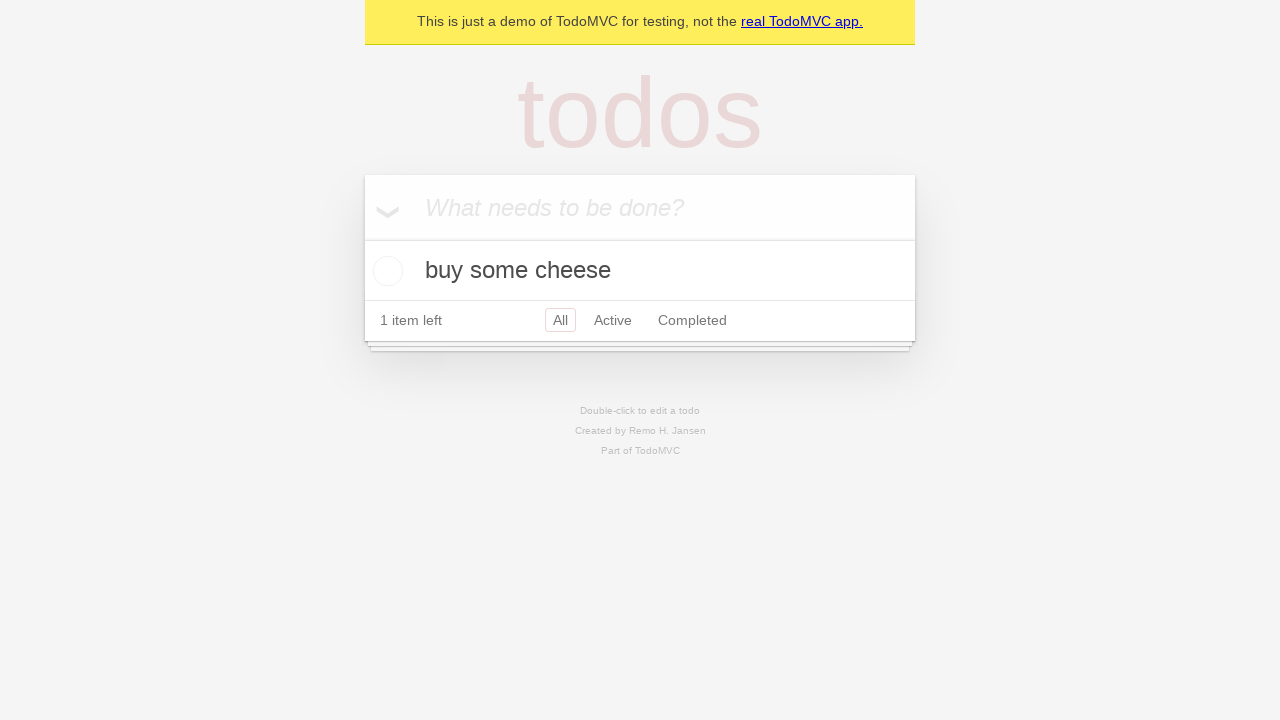

Filled new todo field with 'feed the cat' on internal:attr=[placeholder="What needs to be done?"i]
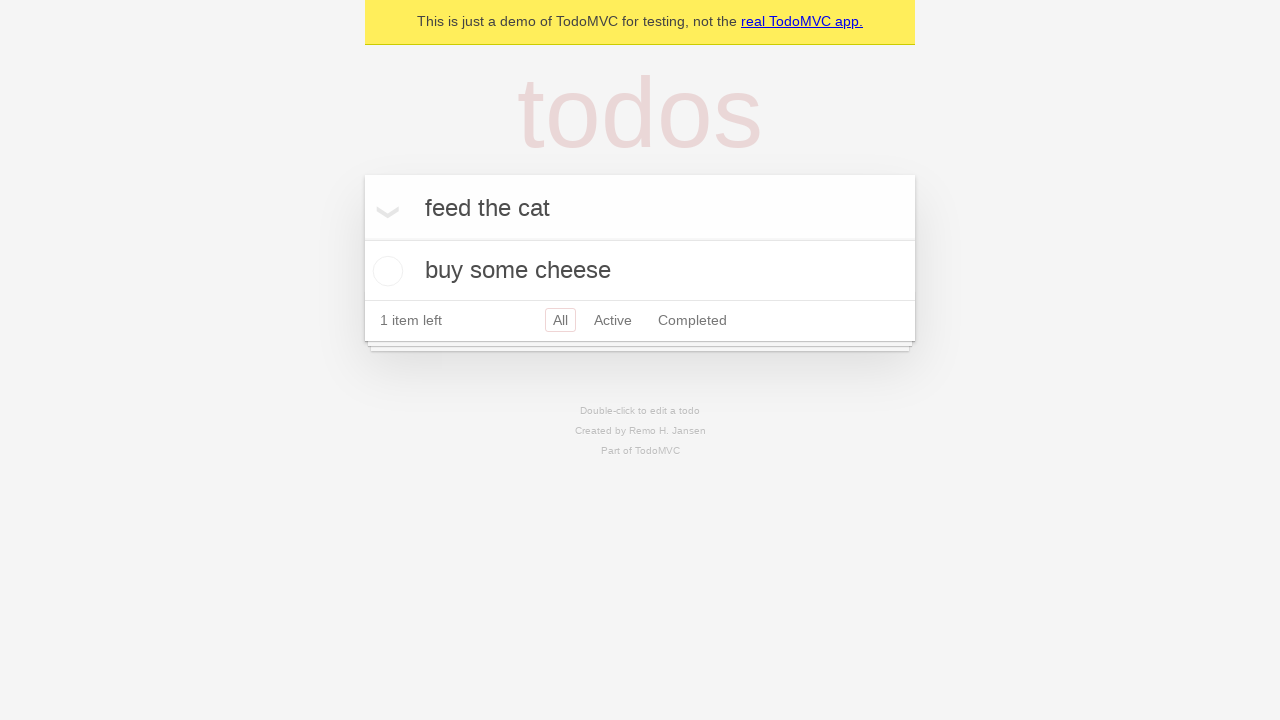

Pressed Enter to add todo 'feed the cat' on internal:attr=[placeholder="What needs to be done?"i]
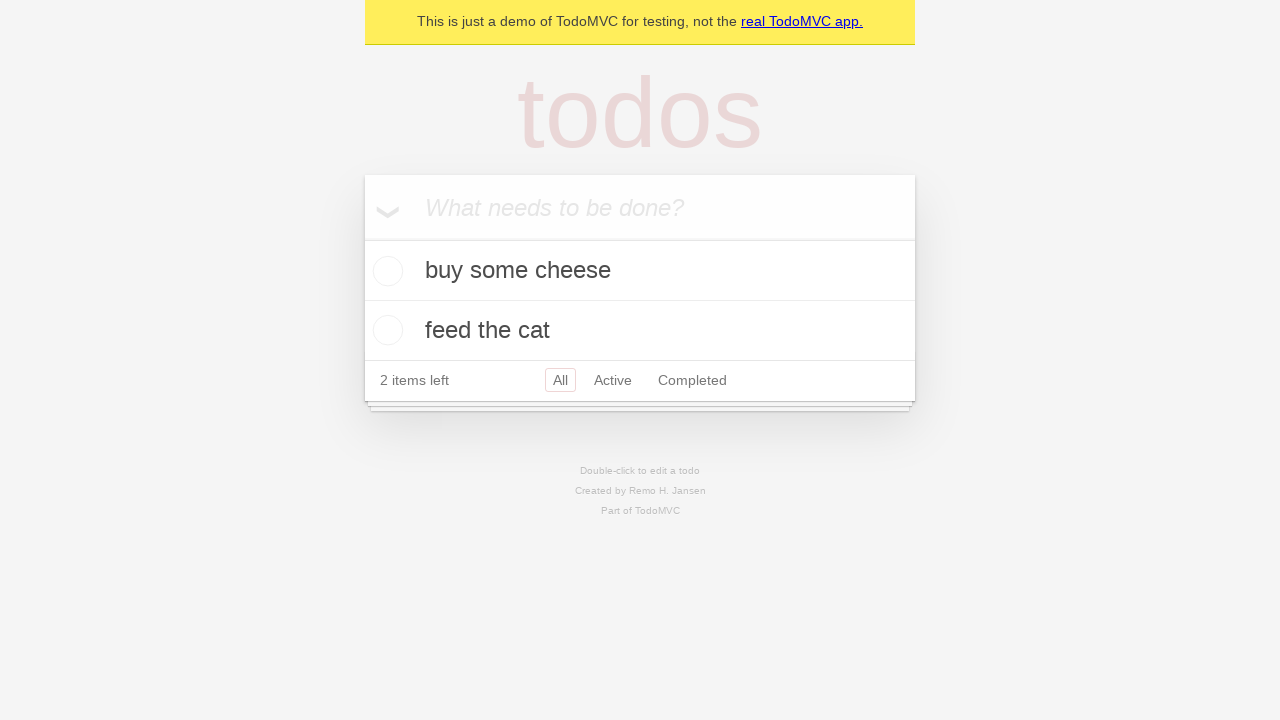

Filled new todo field with 'book a doctors appointment' on internal:attr=[placeholder="What needs to be done?"i]
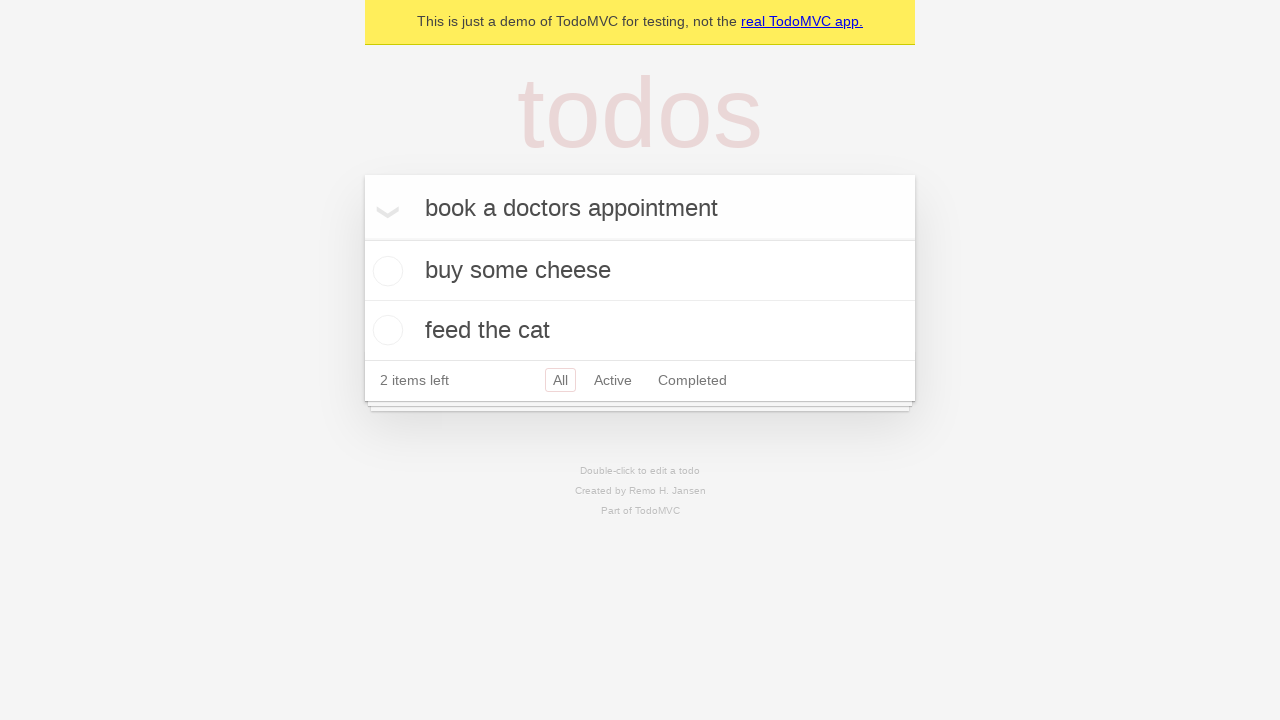

Pressed Enter to add todo 'book a doctors appointment' on internal:attr=[placeholder="What needs to be done?"i]
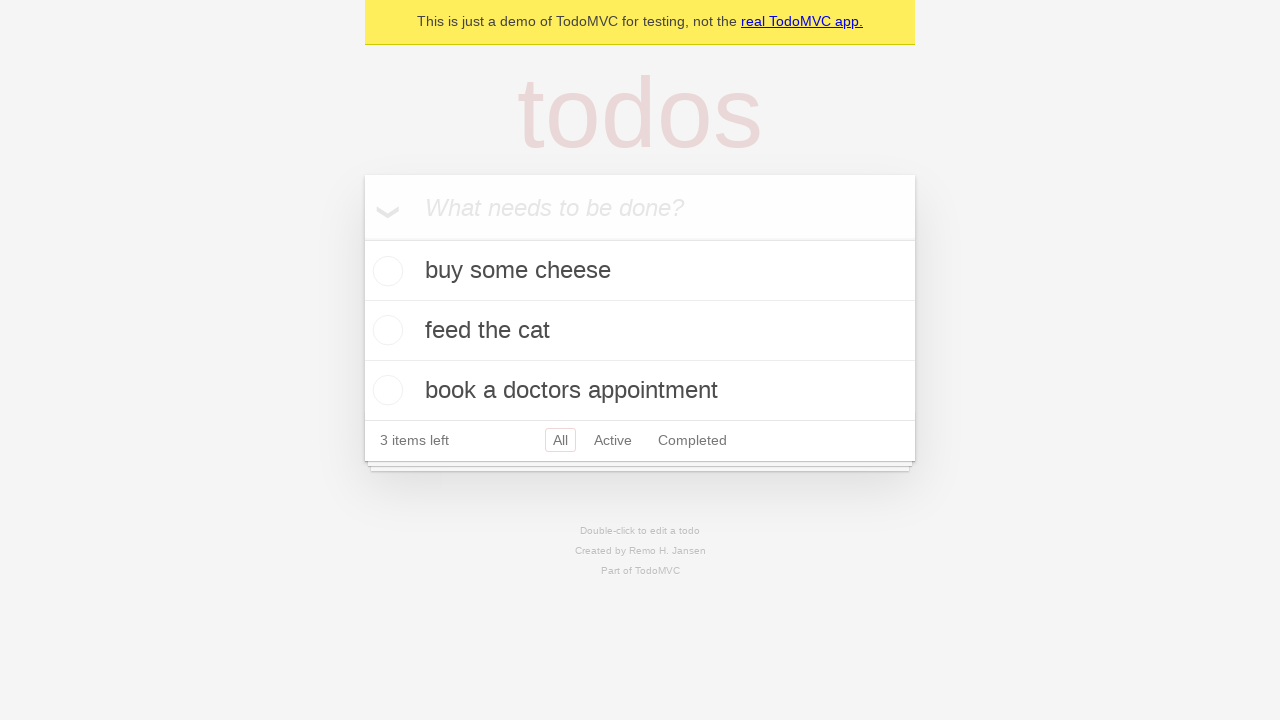

Double-clicked second todo item to enter edit mode at (640, 331) on internal:testid=[data-testid="todo-item"s] >> nth=1
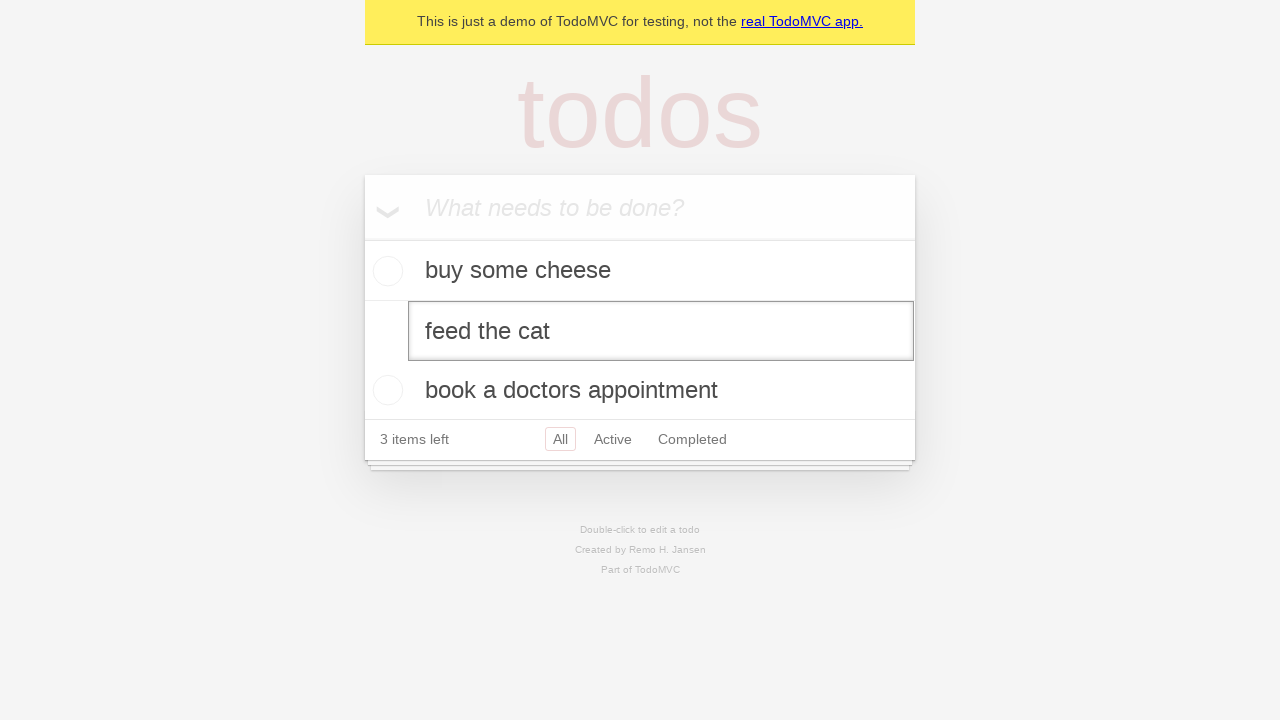

Filled edit textbox with 'buy some sausages' on internal:testid=[data-testid="todo-item"s] >> nth=1 >> internal:role=textbox[nam
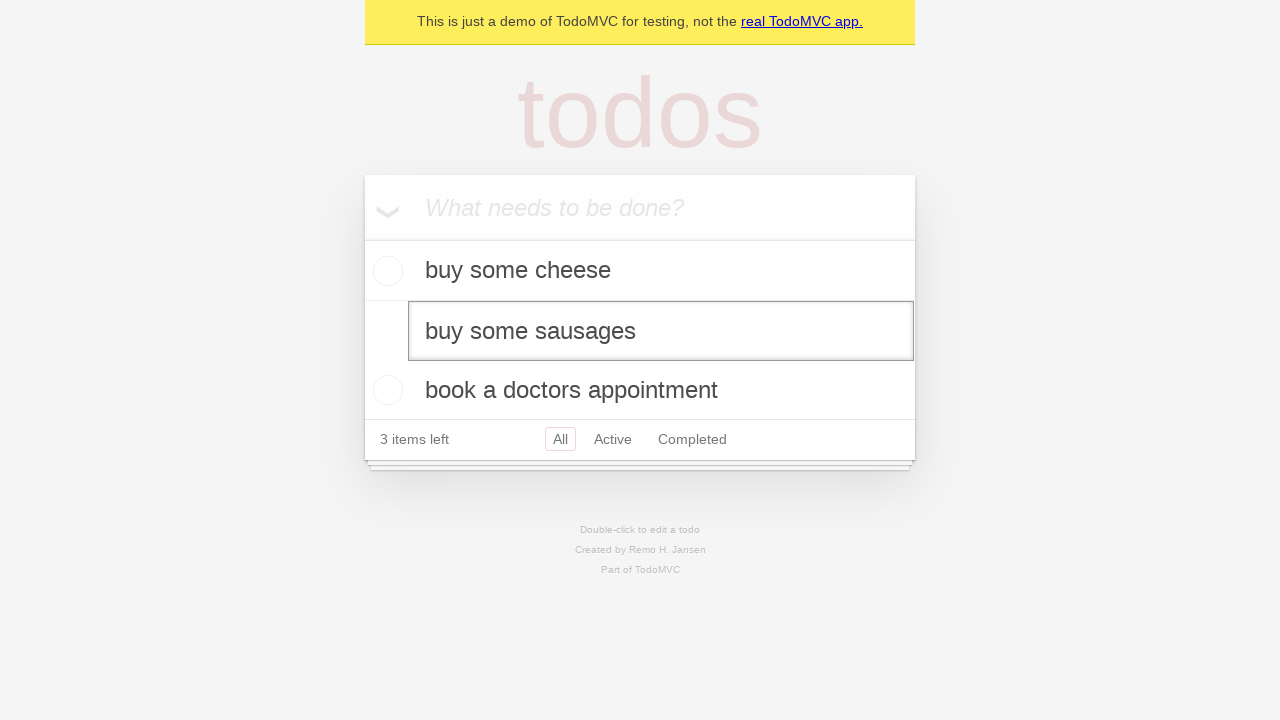

Triggered blur event on edit textbox to save changes
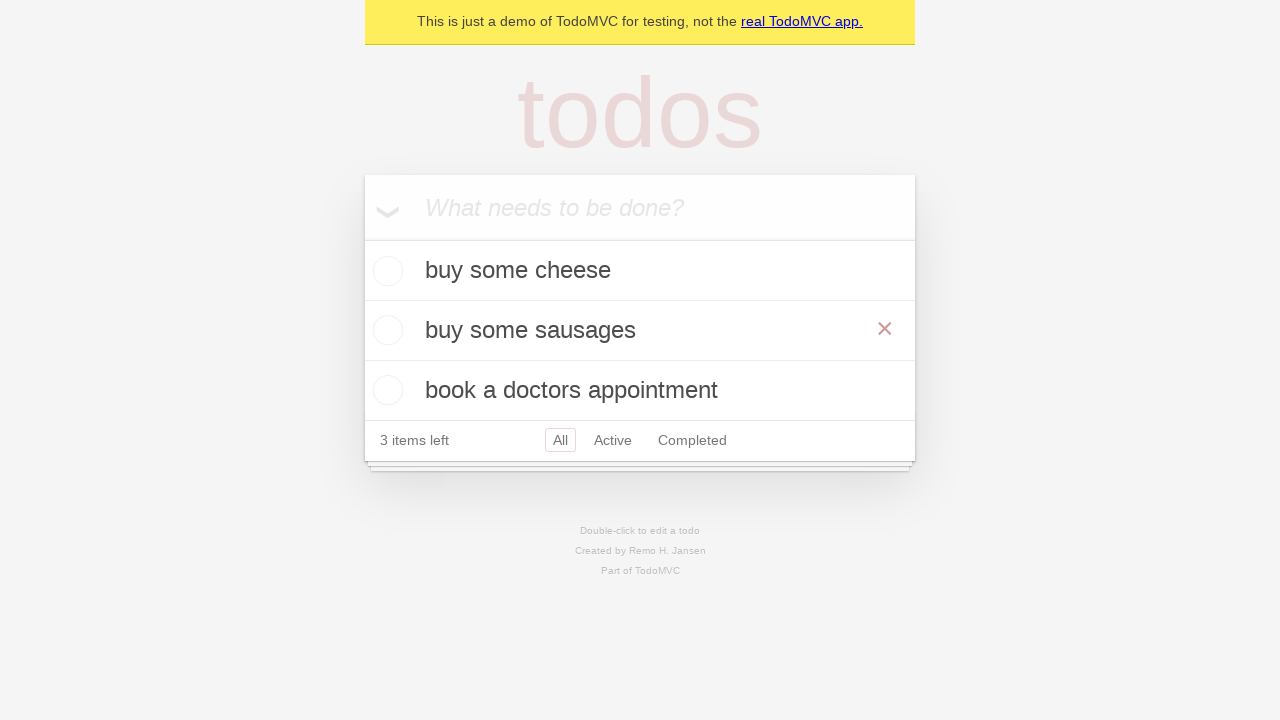

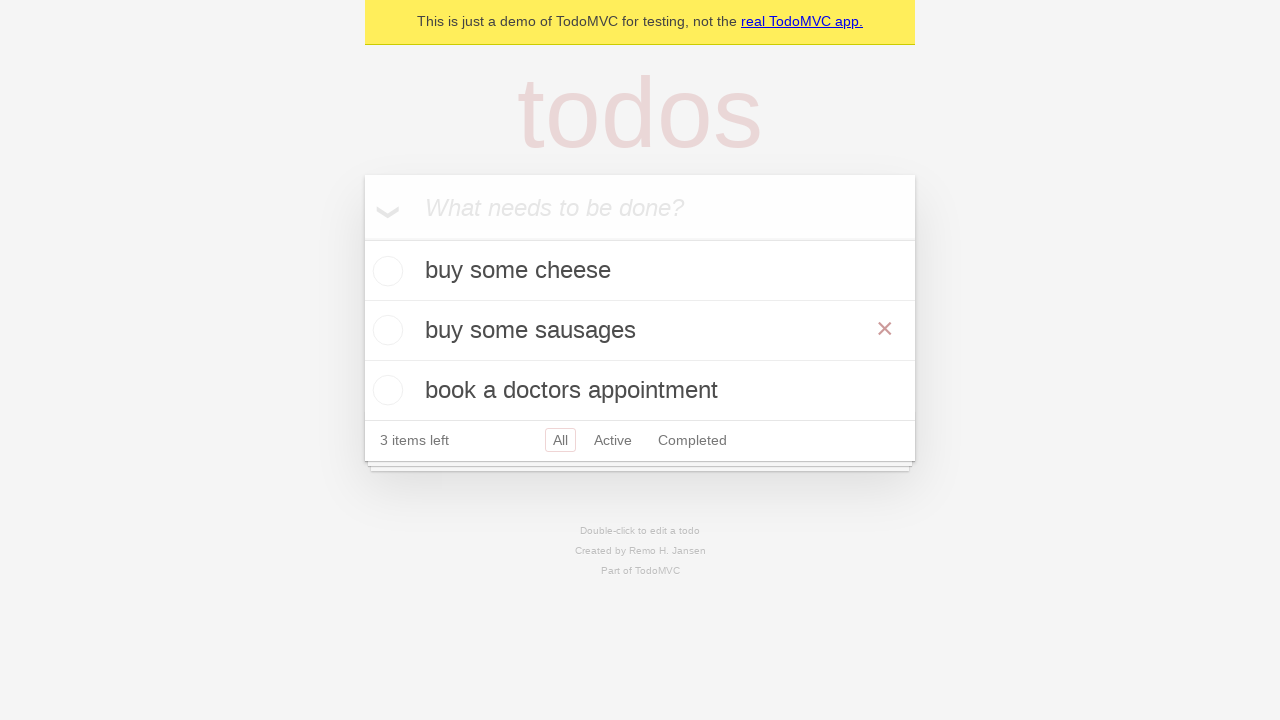